Tests JavaScript alert handling by clicking buttons that trigger different types of alerts (simple alert, confirm dialog, and prompt dialog) and interacting with each one.

Starting URL: https://the-internet.herokuapp.com/javascript_alerts

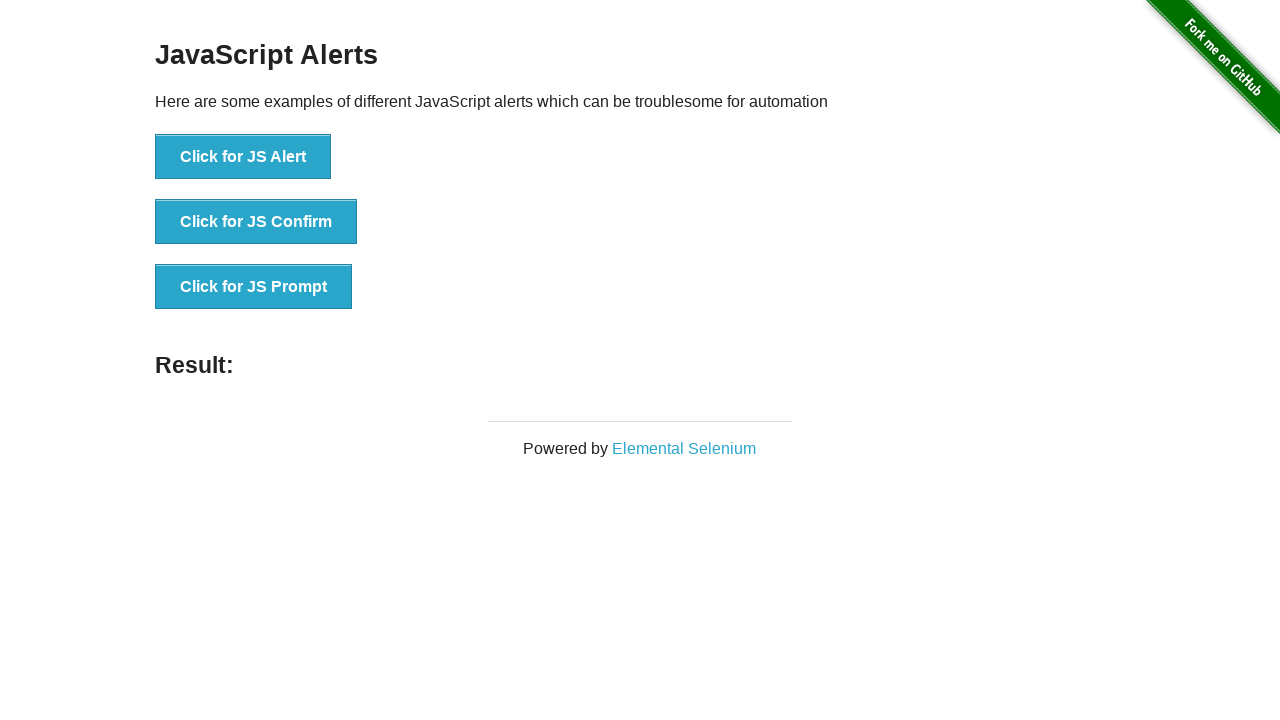

Clicked button to trigger simple JavaScript alert at (243, 157) on xpath=//button[@onclick='jsAlert()']
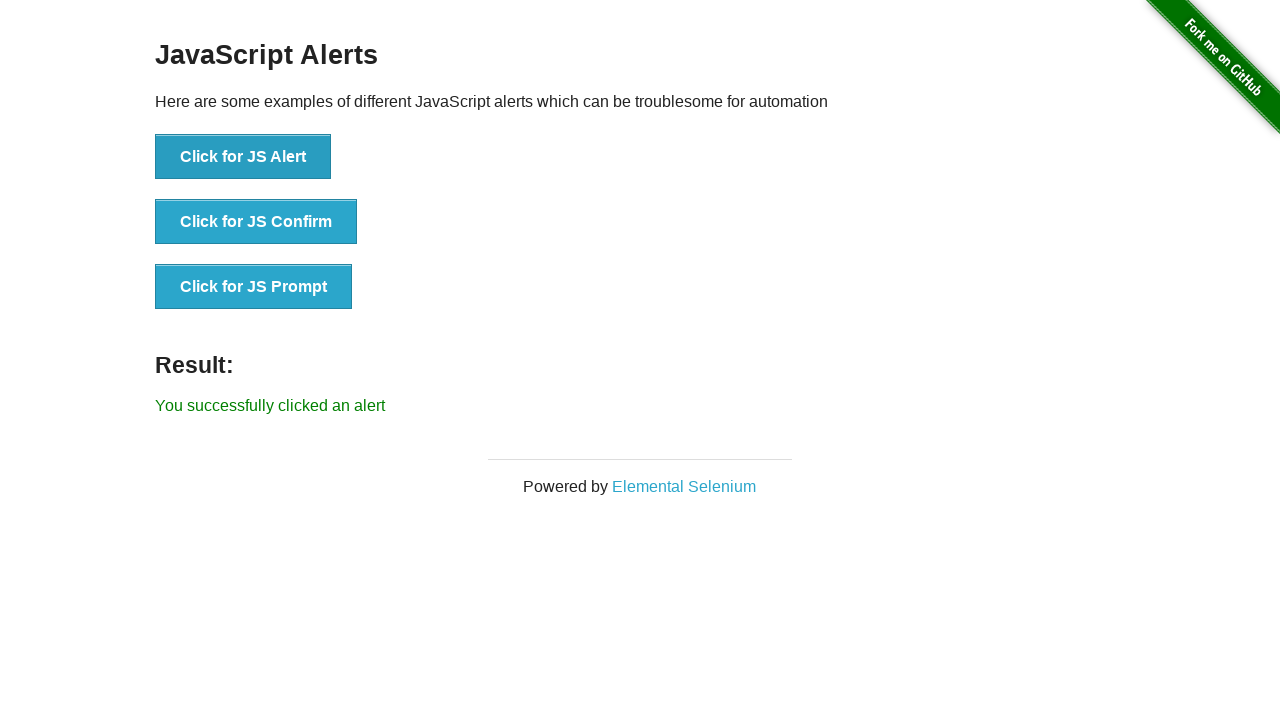

Set up dialog handler to accept simple alert
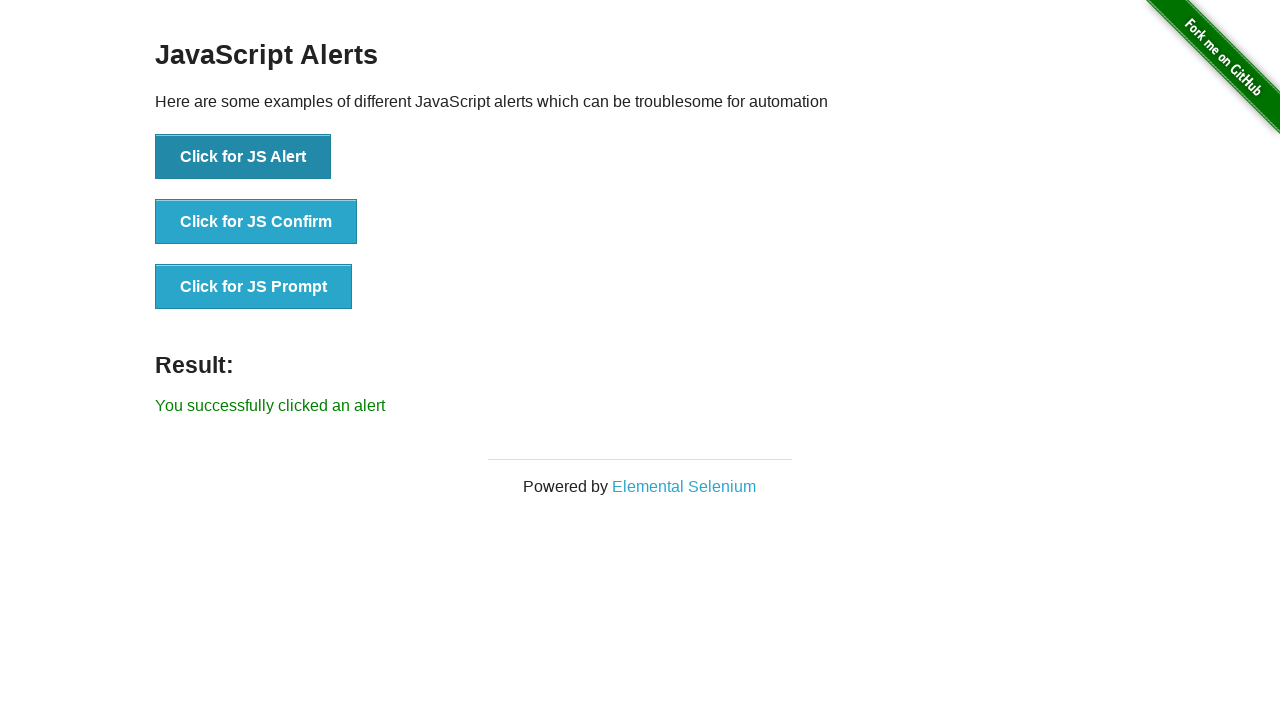

Waited 100ms for alert to be processed
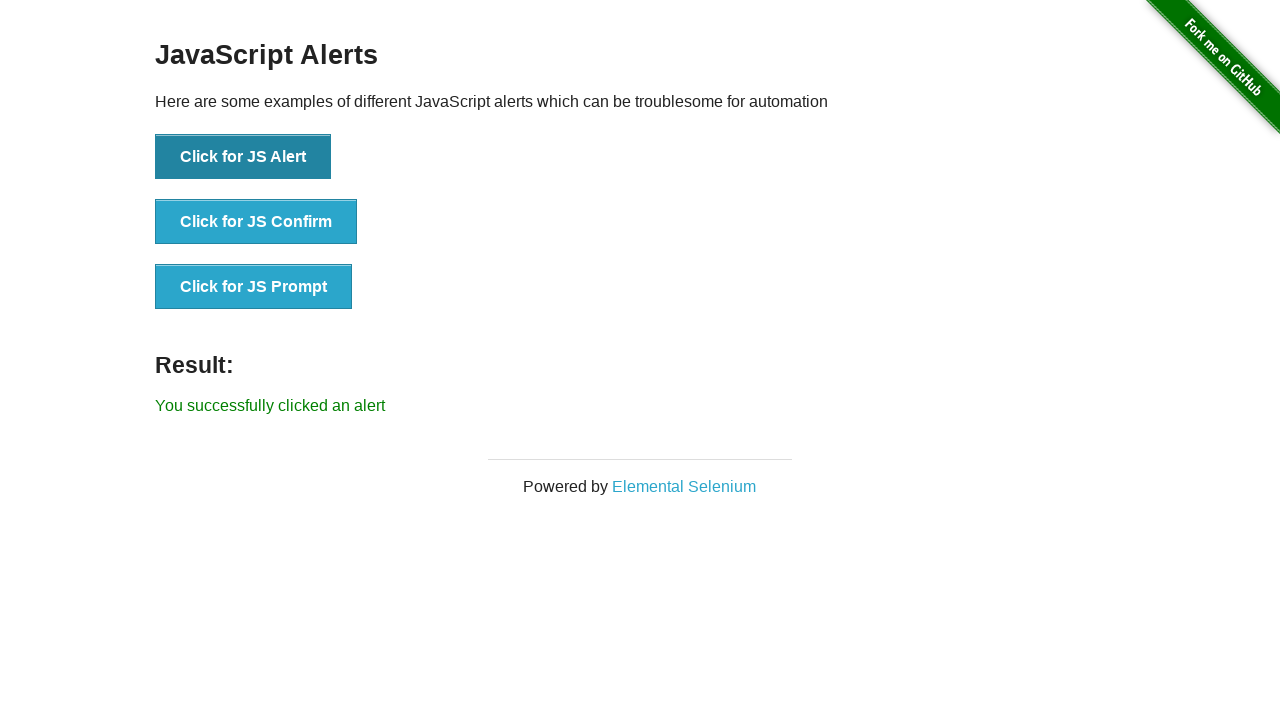

Clicked button to trigger confirm dialog at (256, 222) on xpath=//button[@onclick='jsConfirm()']
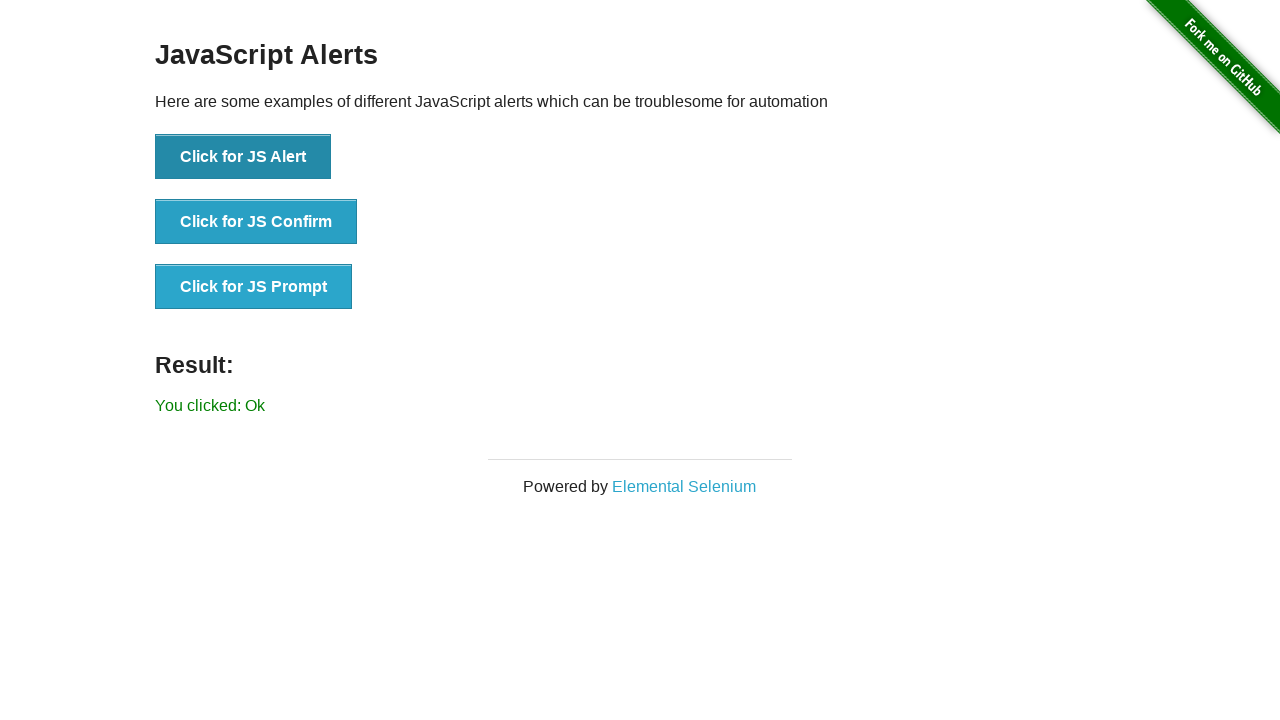

Set up dialog handler to accept confirm dialog
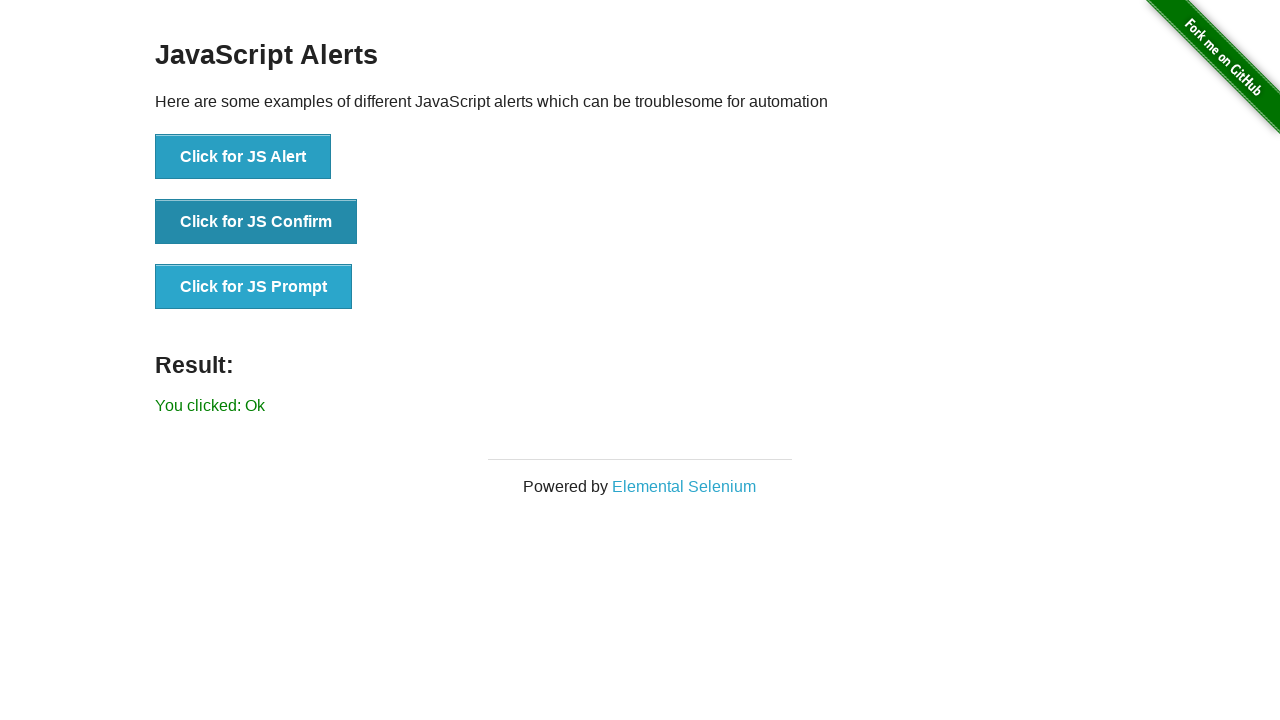

Waited 500ms for confirm dialog to be processed
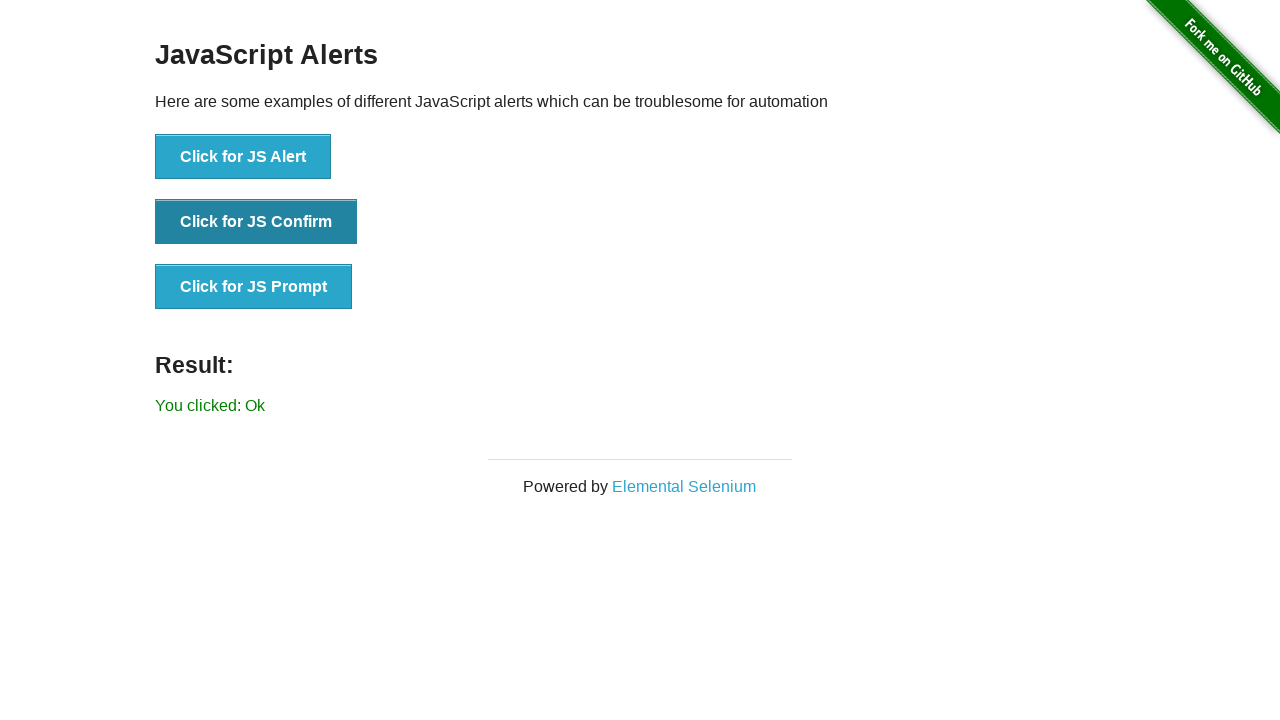

Clicked button to trigger prompt dialog at (254, 287) on xpath=//button[@onclick='jsPrompt()']
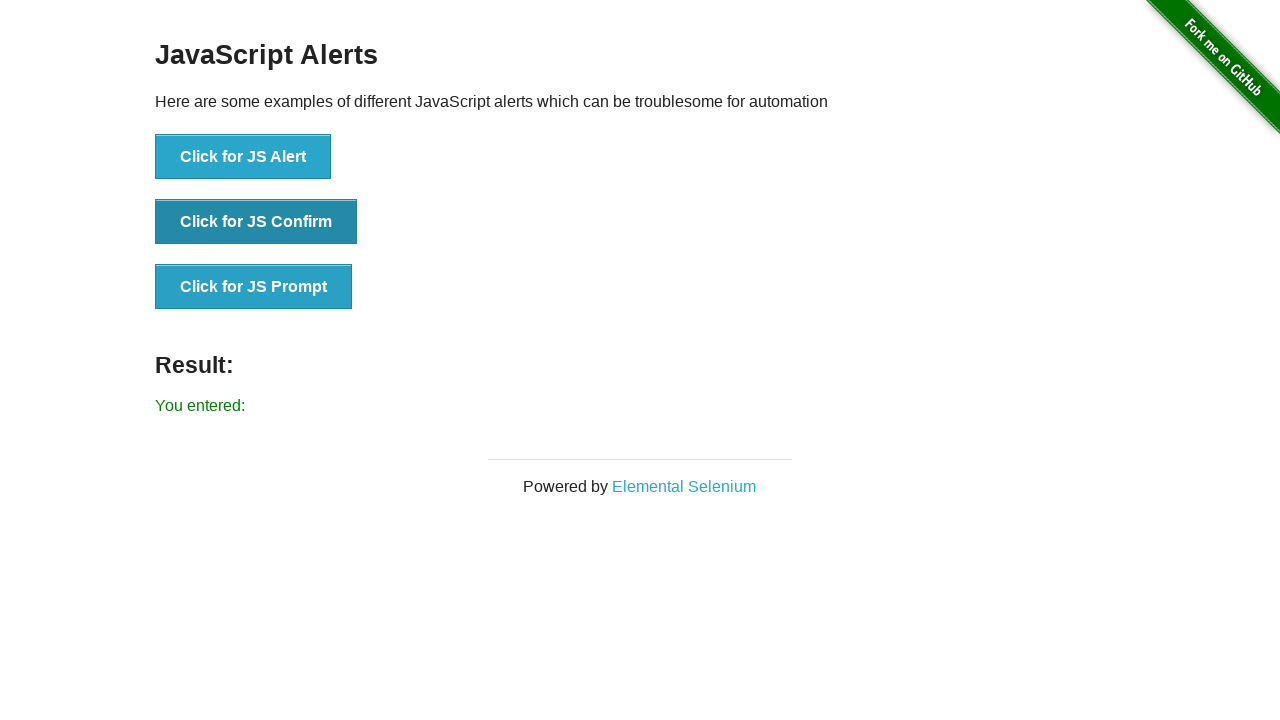

Set up dialog handler to accept prompt dialog with text 'hi helo'
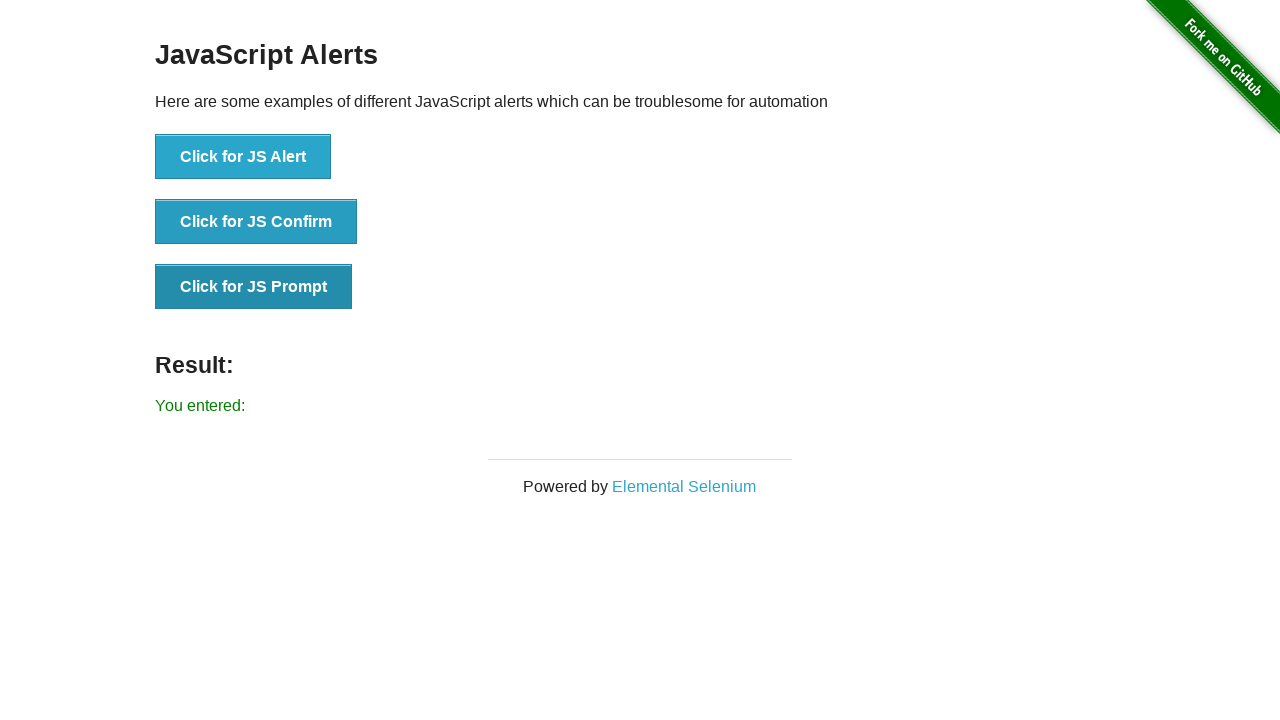

Waited 500ms for prompt dialog to be processed
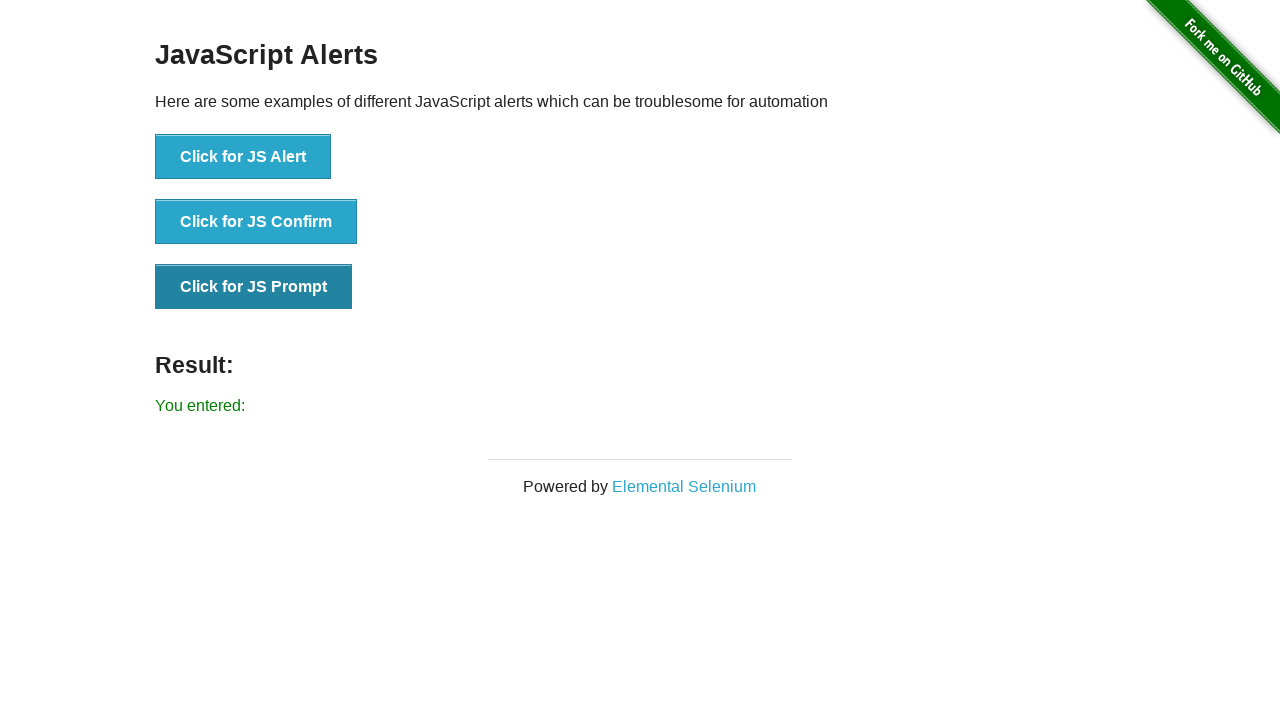

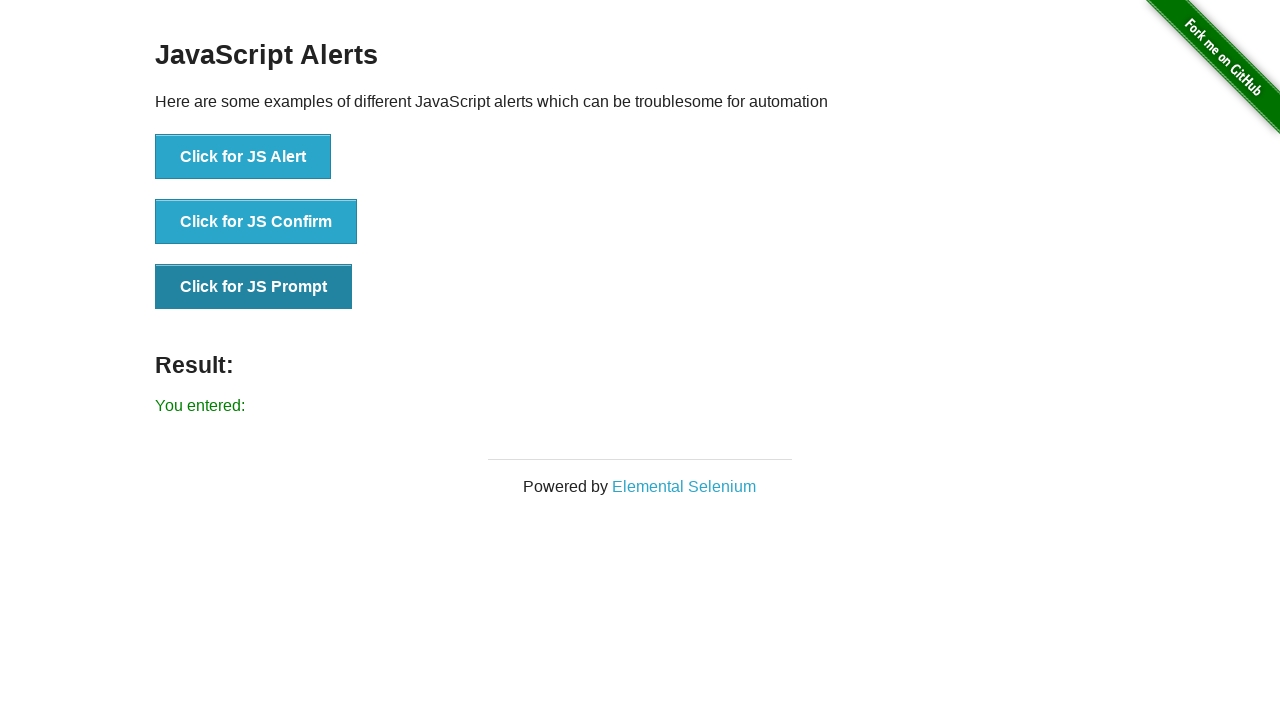